Tests selecting from a dropdown by iterating through all options, finding the one with matching text "Option 1", clicking it, and verifying the selection.

Starting URL: http://the-internet.herokuapp.com/dropdown

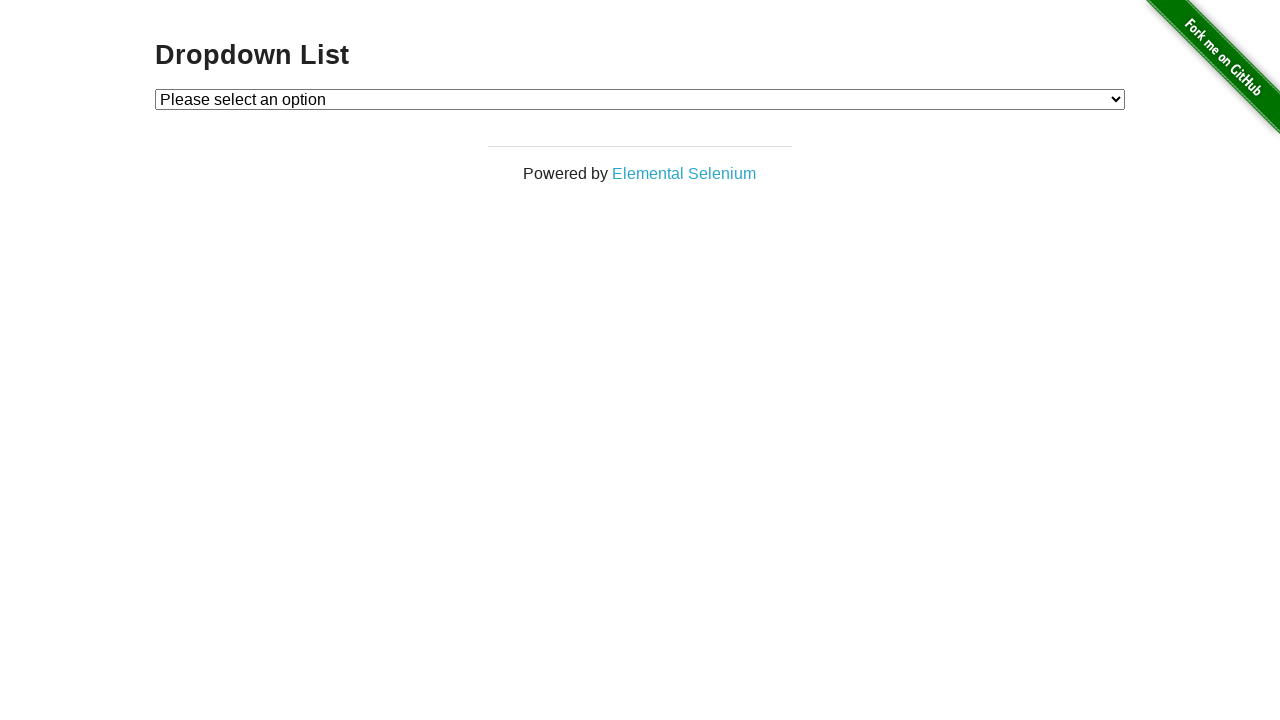

Selected 'Option 1' from dropdown on #dropdown
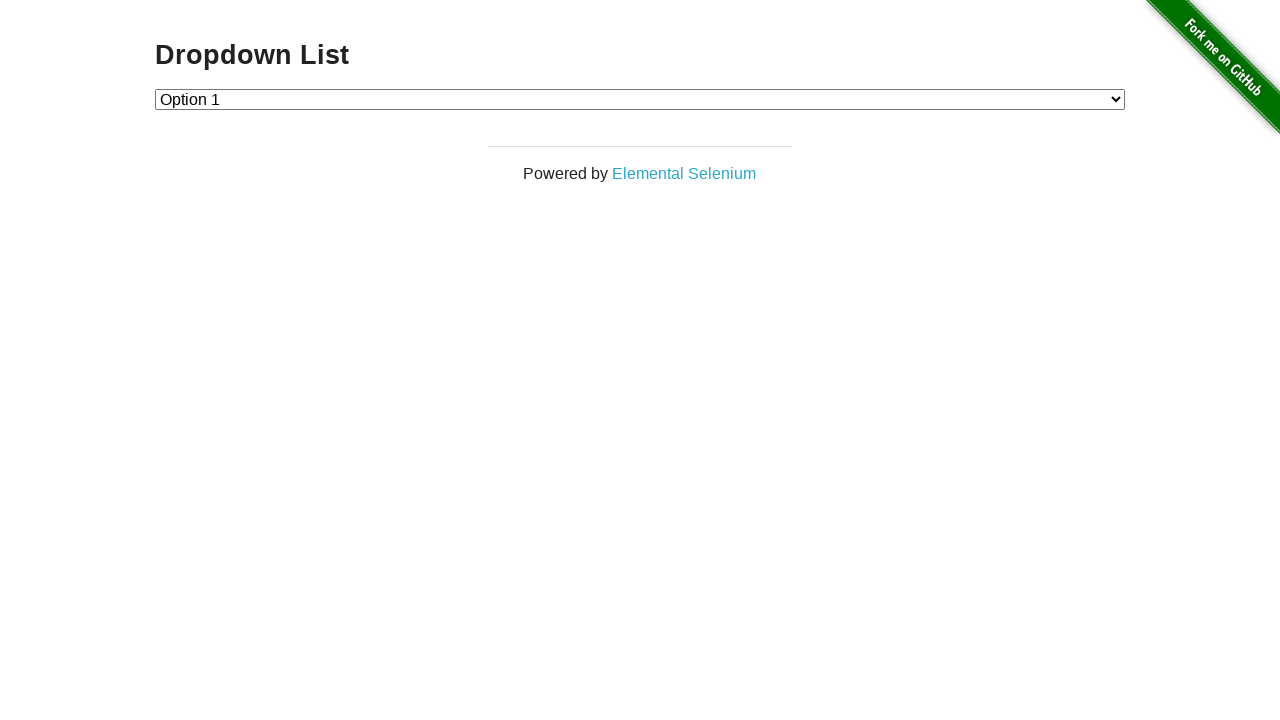

Retrieved selected dropdown value
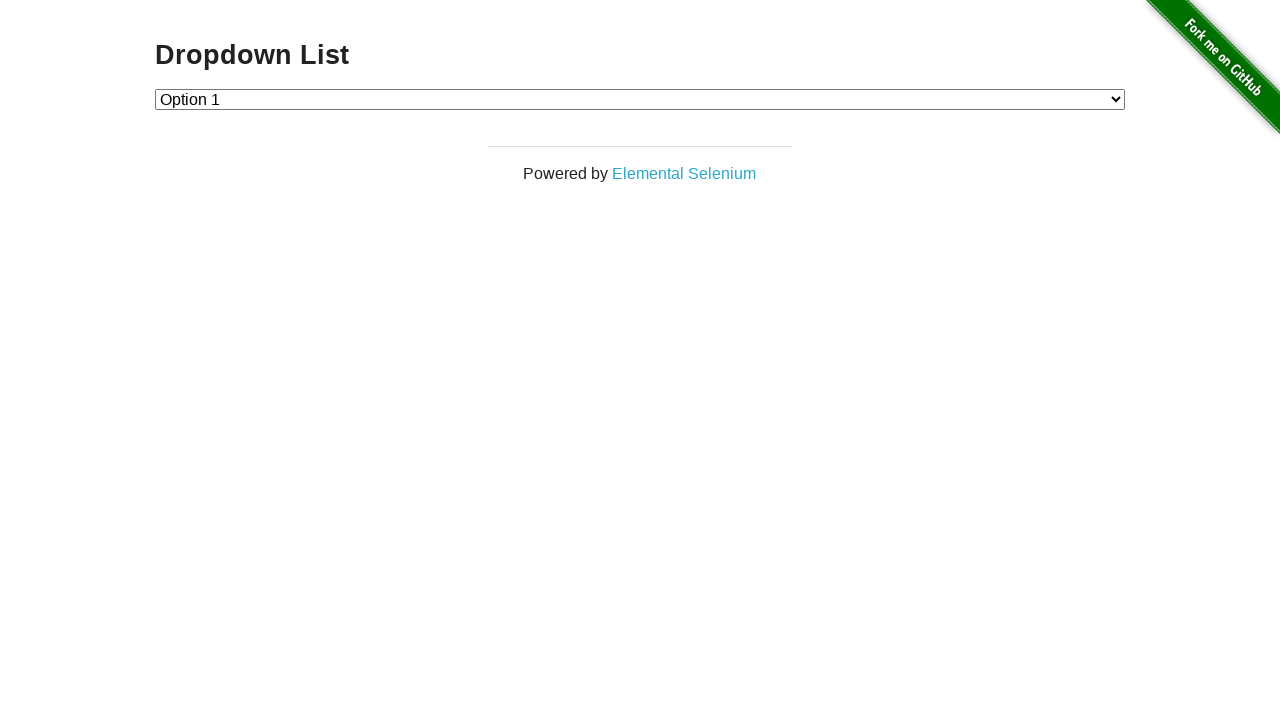

Verified dropdown selection is correct (value '1')
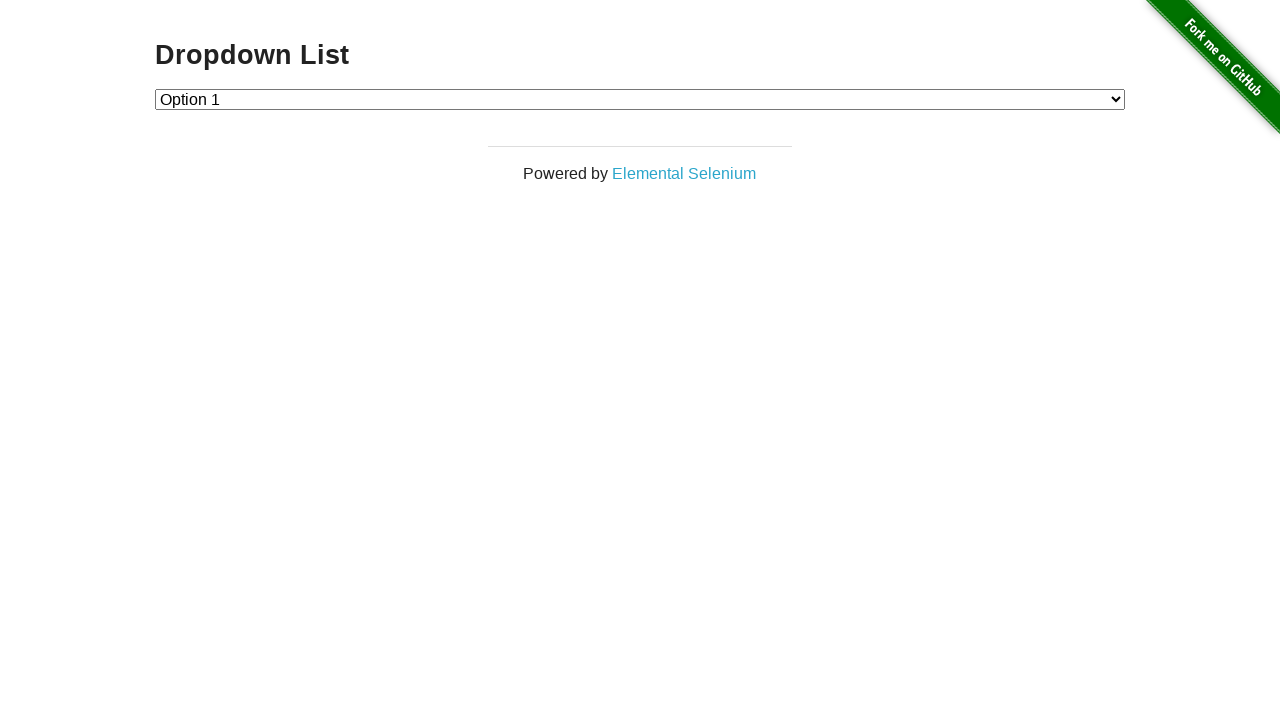

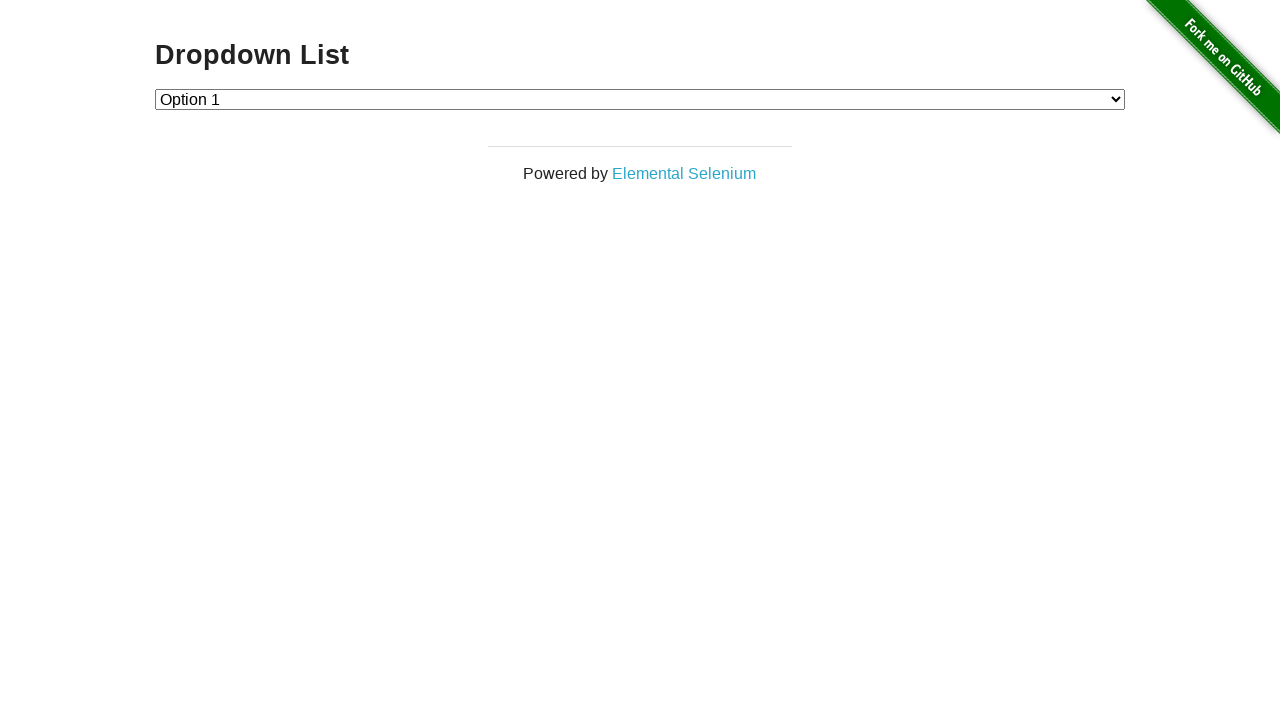